Tests opening a link that normally opens in a new tab by removing target attribute first

Starting URL: https://rahulshettyacademy.com/AutomationPractice

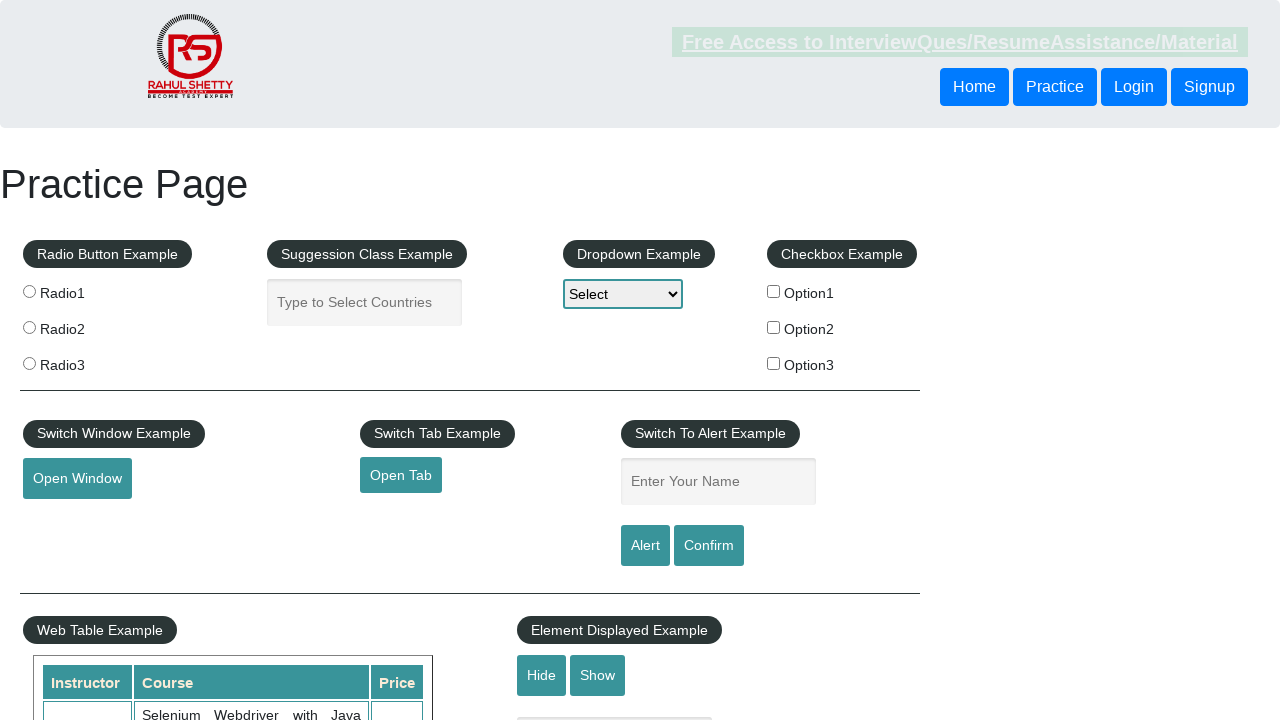

Removed target attribute from link to prevent new tab opening
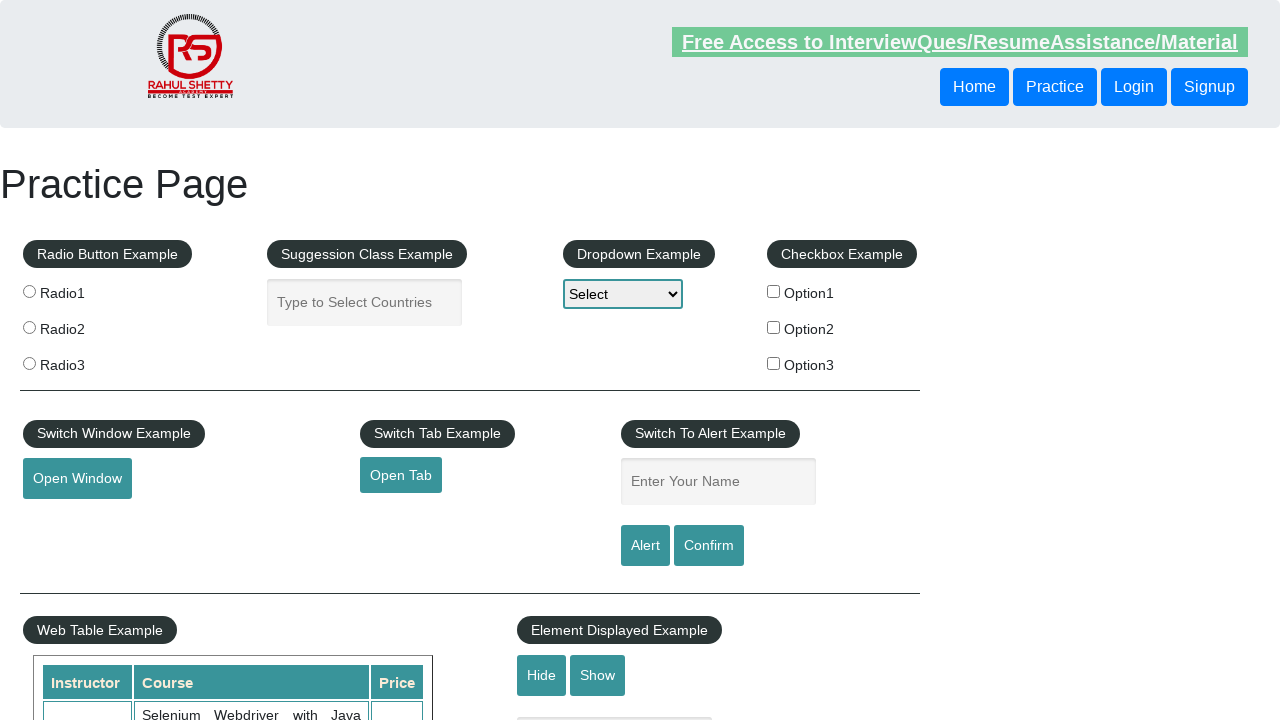

Clicked the link that normally opens in new tab at (401, 475) on #opentab
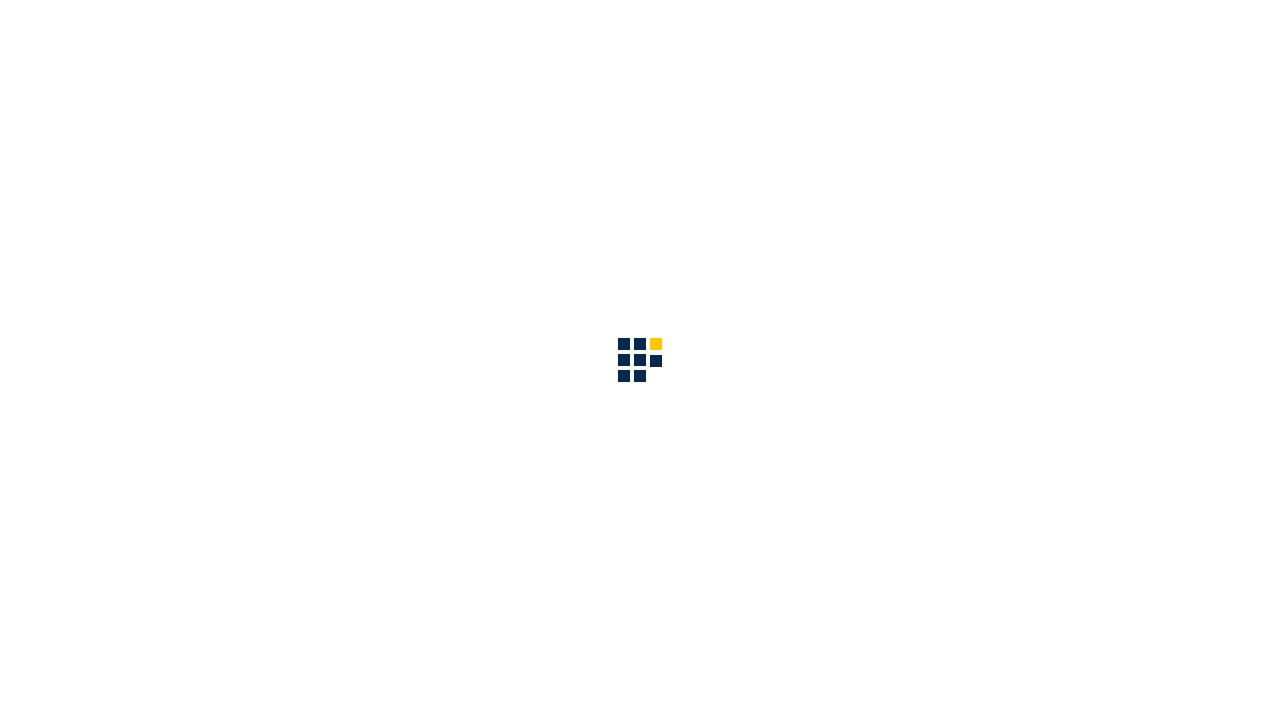

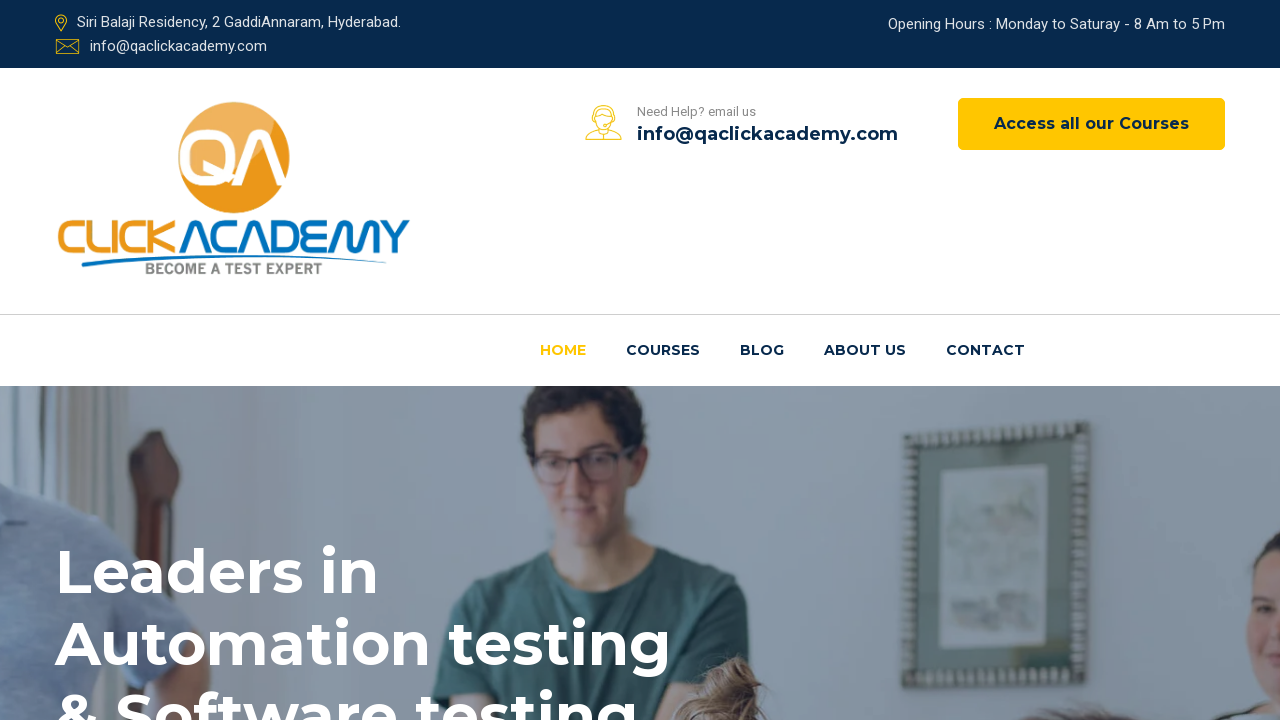